Tests basic browser navigation functionality on OverAPI website including navigating to a subpage, using browser back/forward buttons, and refreshing the page

Starting URL: https://overapi.com/

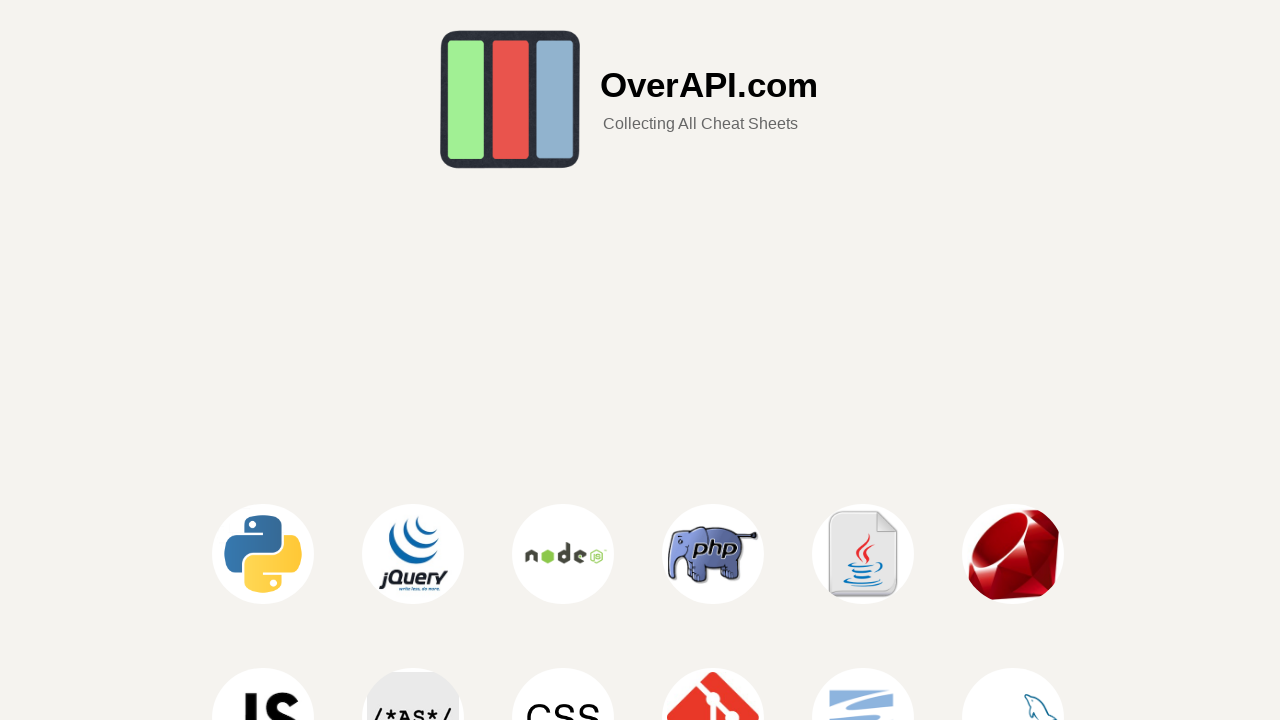

Navigated to jQuery subpage on OverAPI
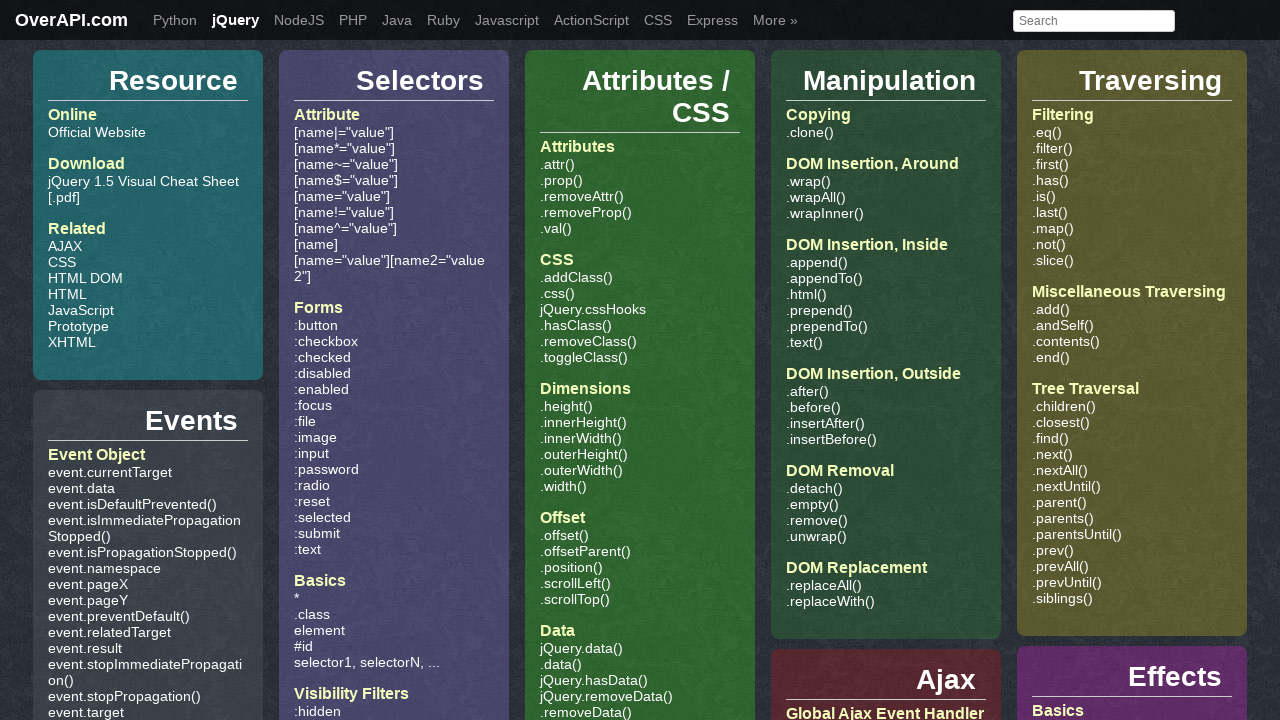

Clicked browser back button to return to main page
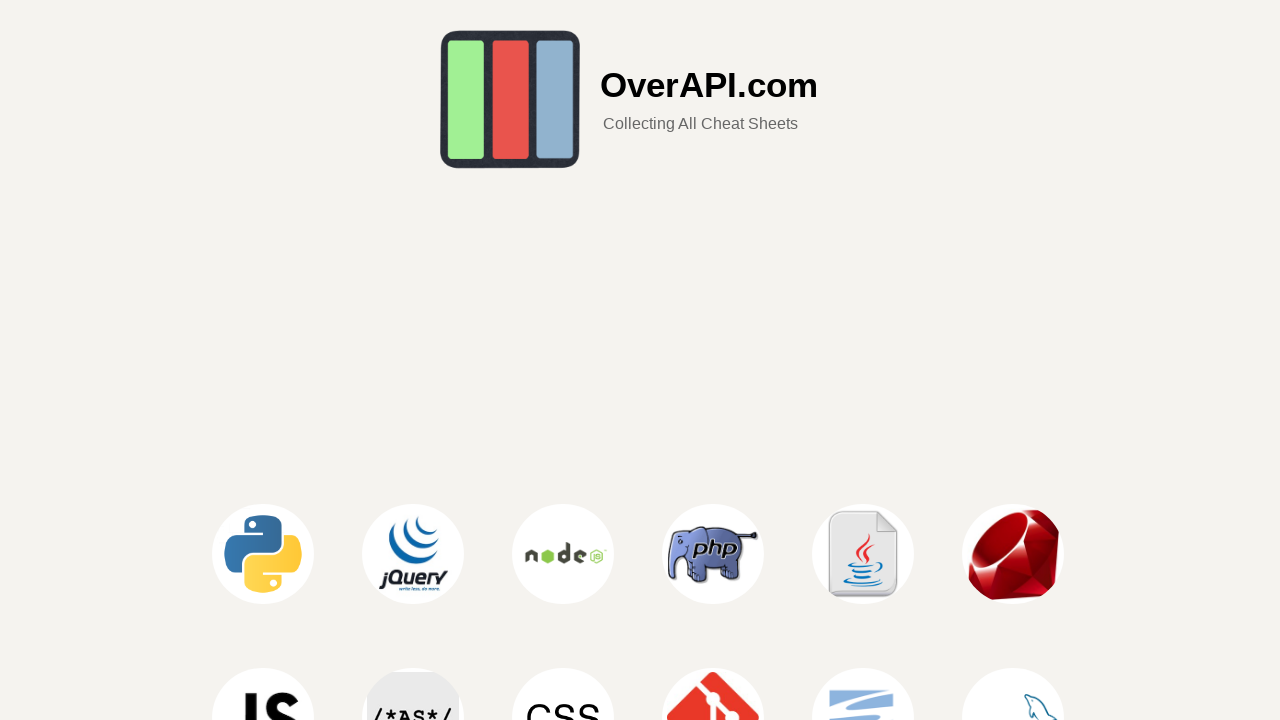

Refreshed the current page
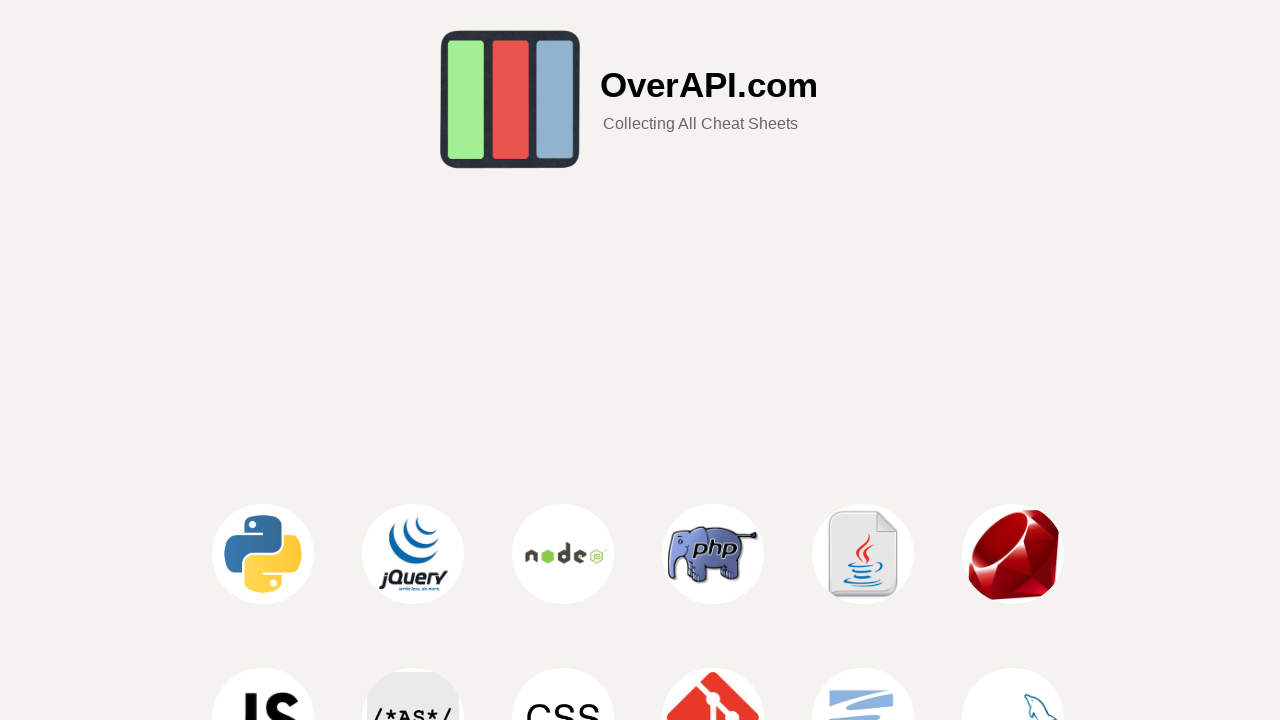

Clicked browser forward button to navigate to jQuery subpage again
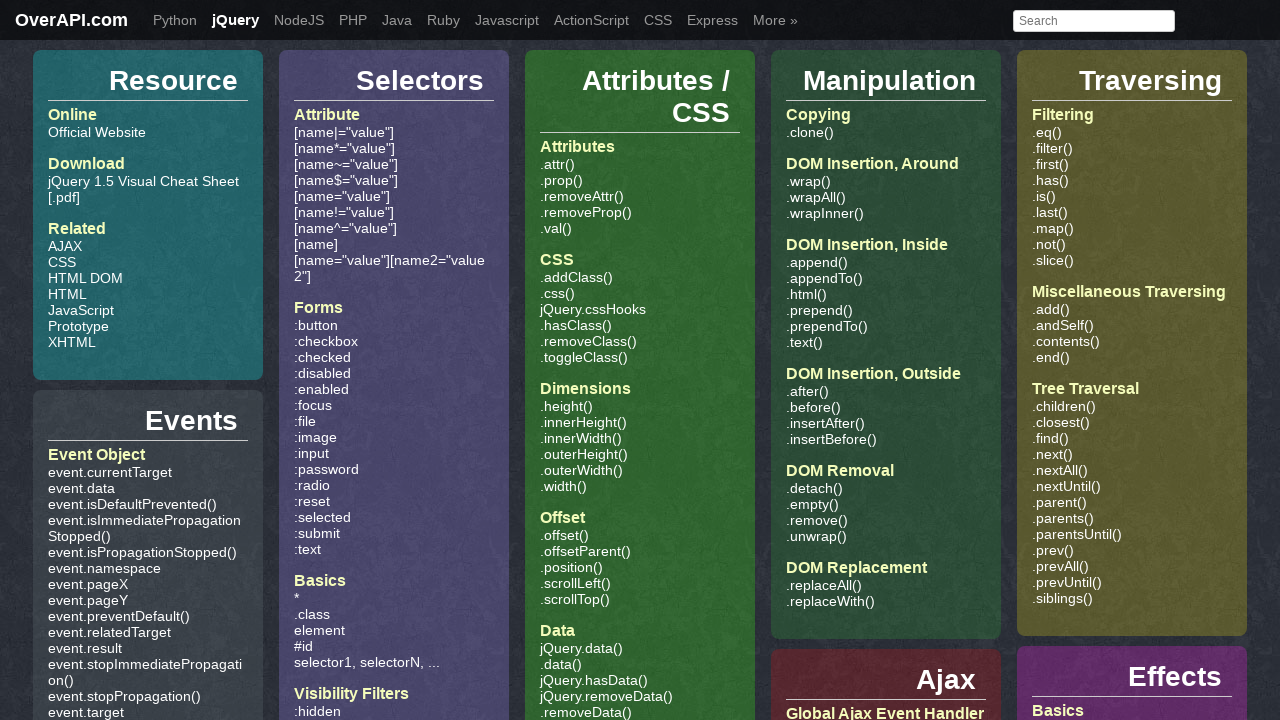

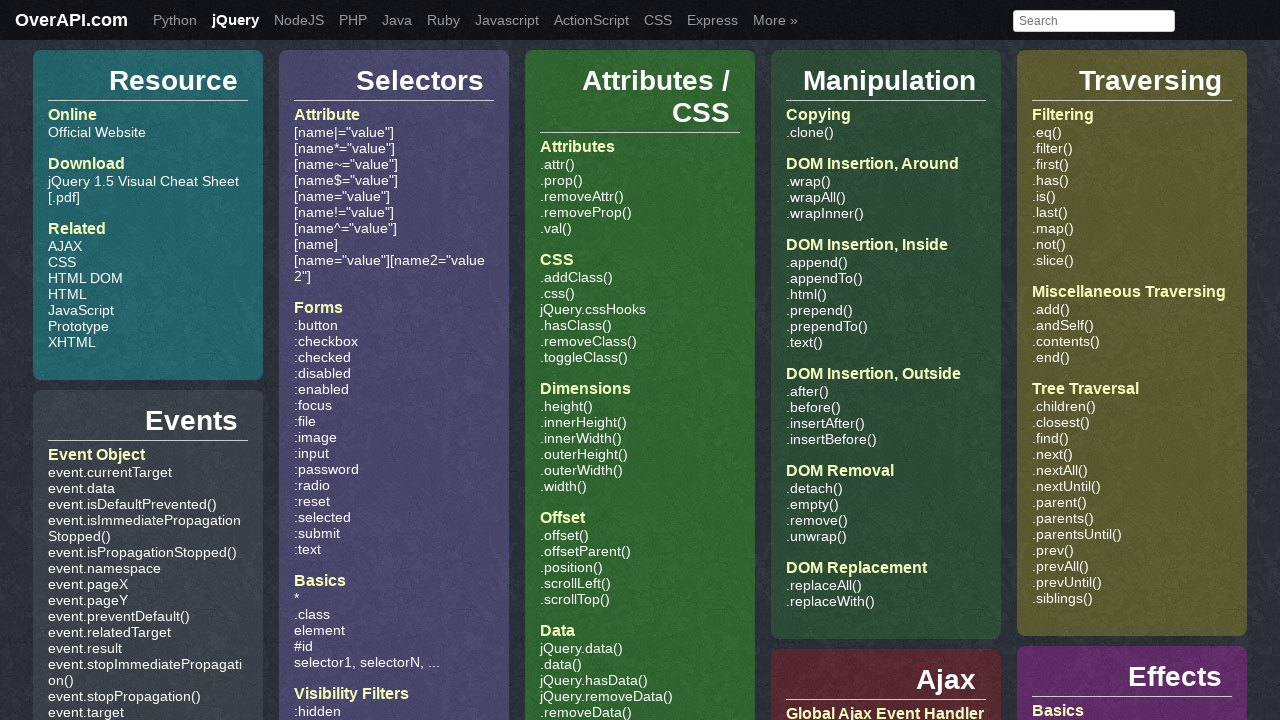